Tests handling of JavaScript prompt dialogs by clicking a button that triggers a prompt and entering text

Starting URL: https://practice.cydeo.com/javascript_alerts

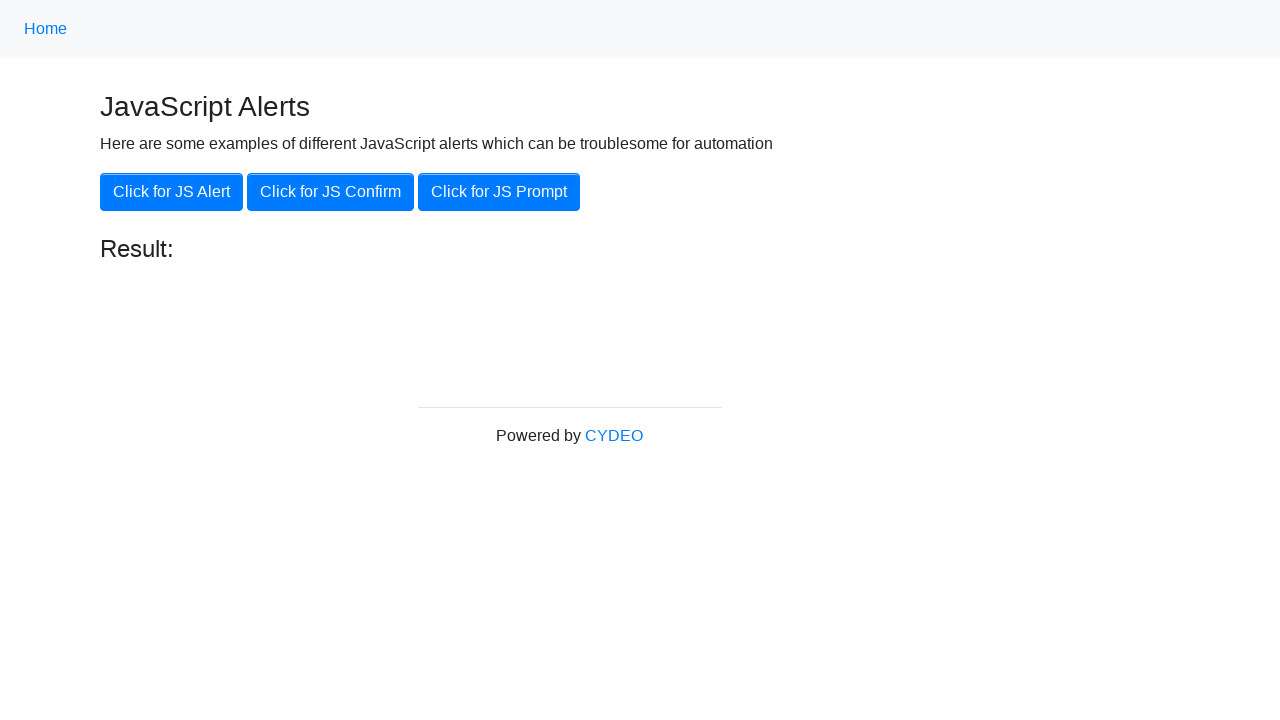

Set up dialog handler to accept prompt with text 'Hello CYDEO'
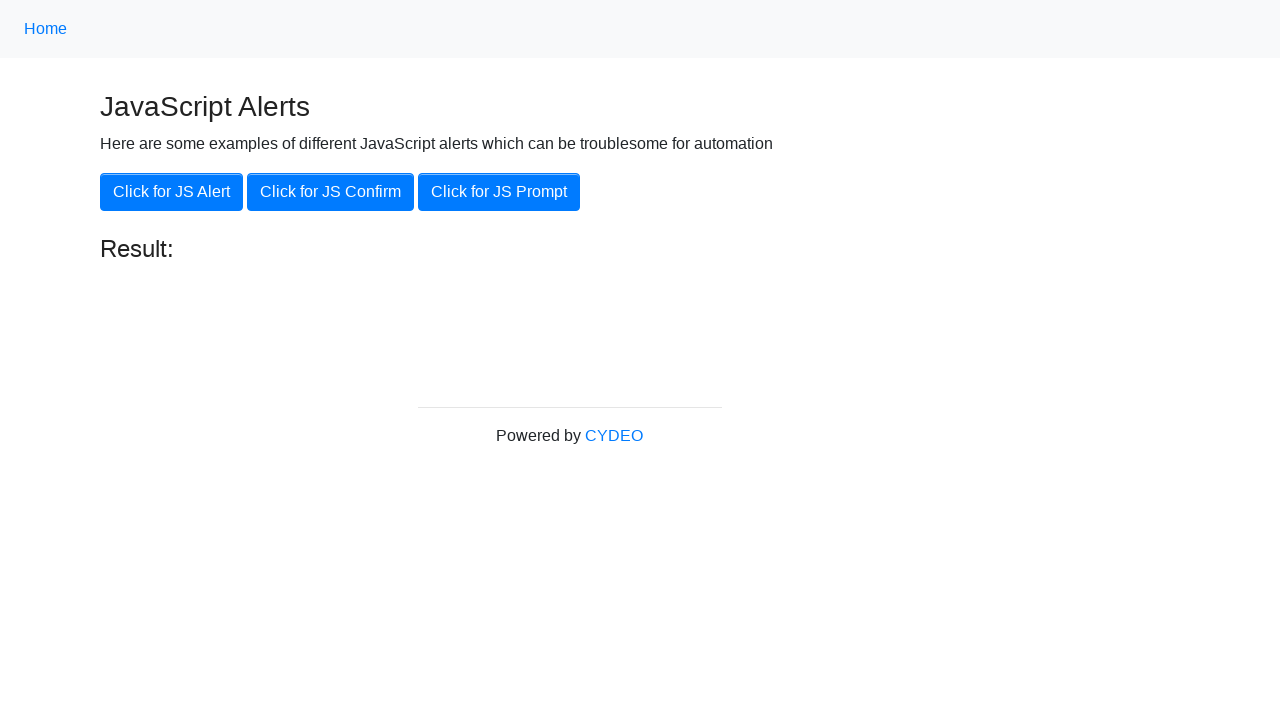

Clicked button to trigger JavaScript prompt dialog at (499, 192) on xpath=//button[@onclick='jsPrompt()']
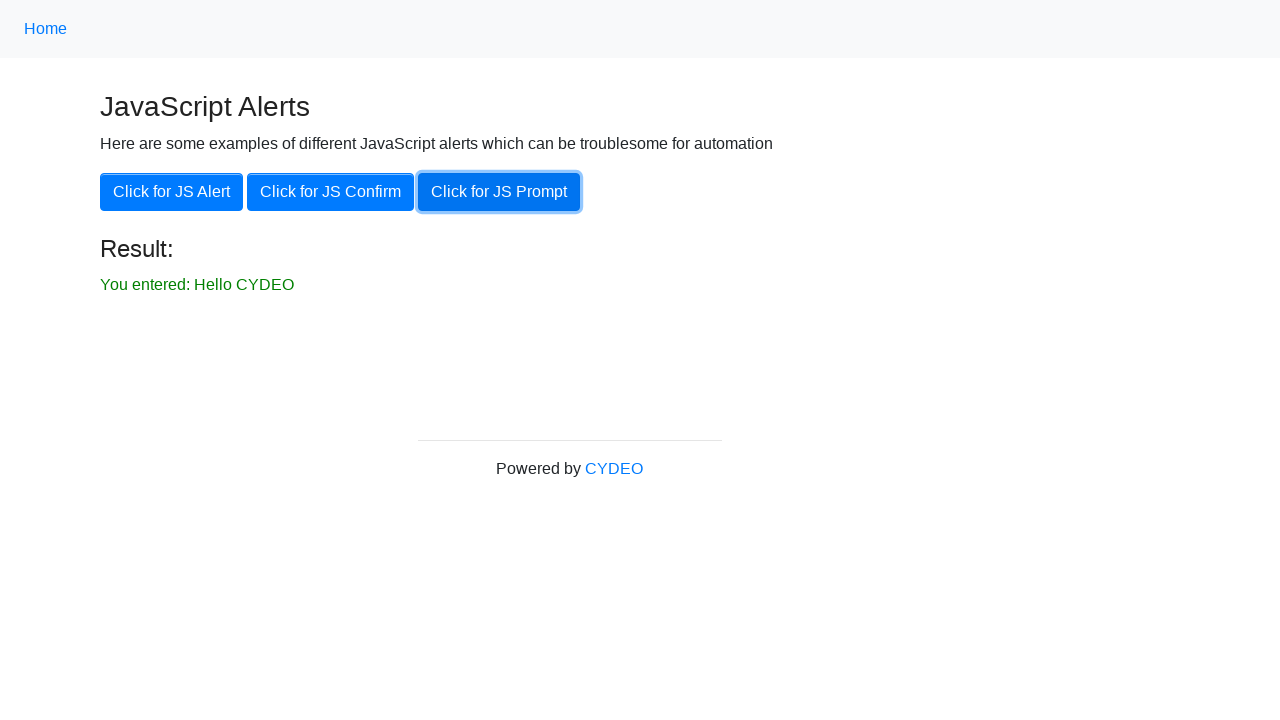

Verified that prompt accepted text and displayed 'You entered: Hello CYDEO'
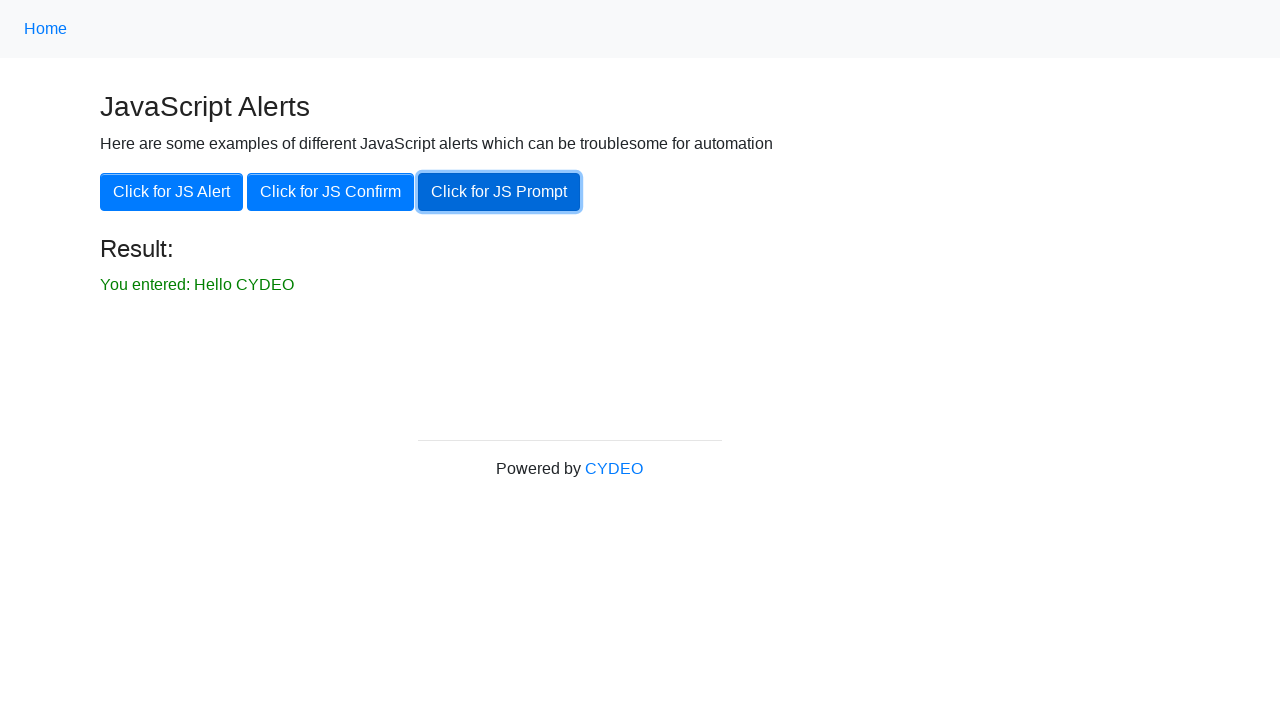

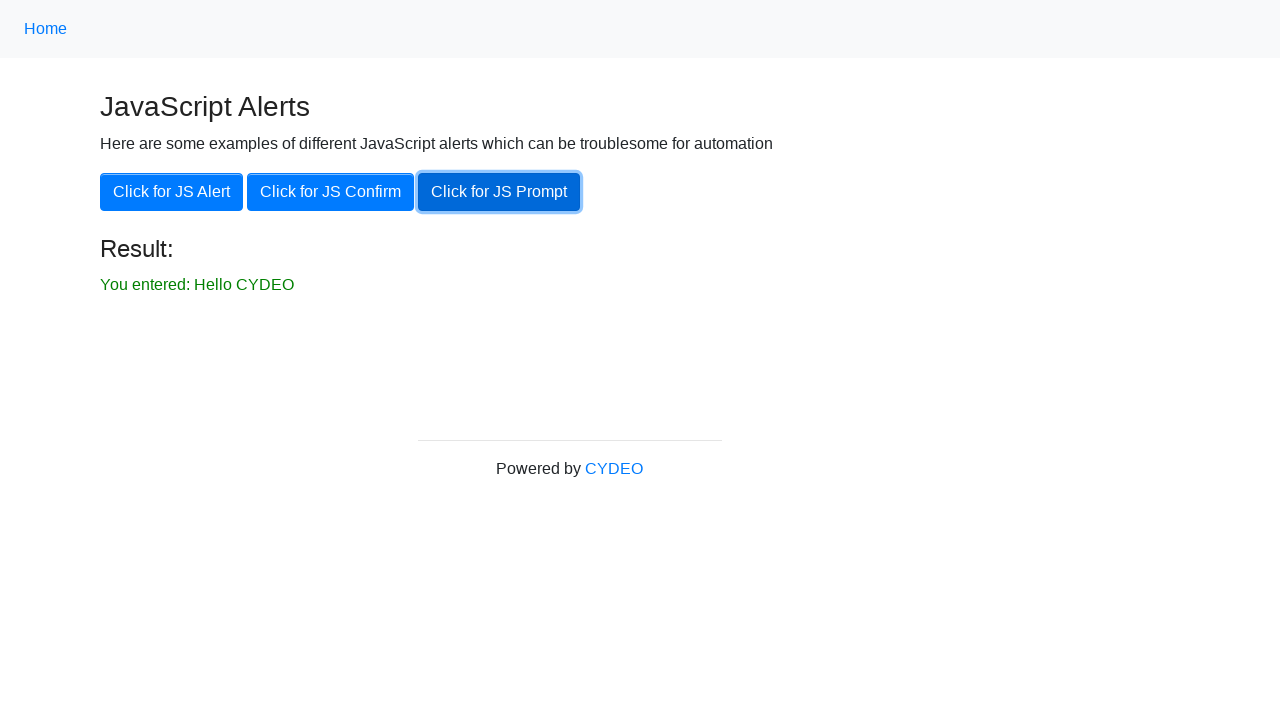